Tests unmarking completed items by unchecking their checkboxes

Starting URL: https://demo.playwright.dev/todomvc

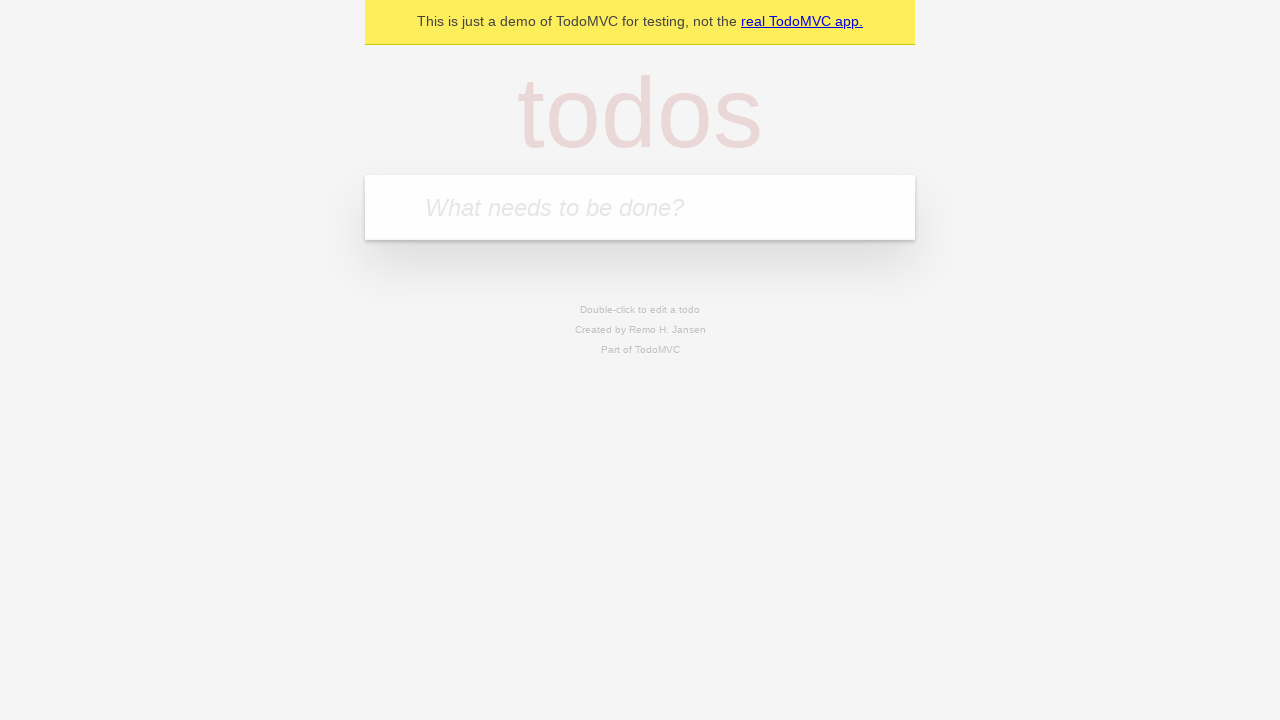

Filled first todo item with 'buy some cheese' on internal:attr=[placeholder="What needs to be done?"i]
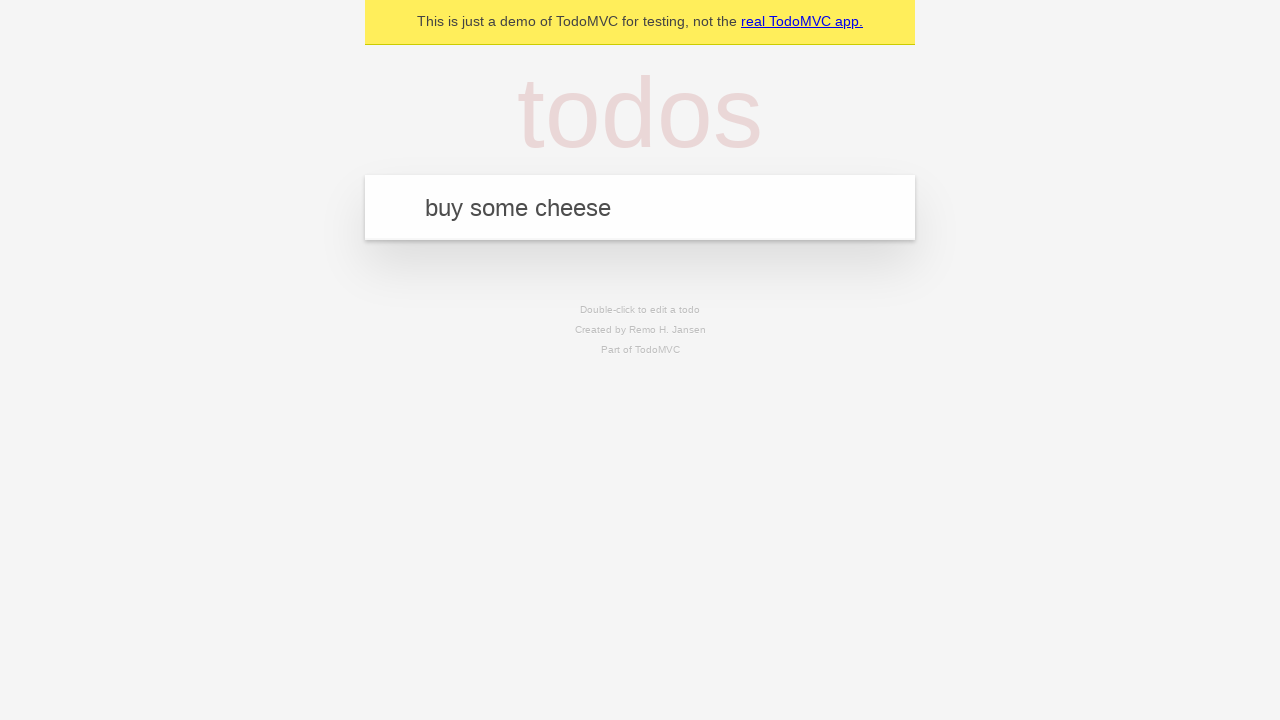

Pressed Enter to add first todo item on internal:attr=[placeholder="What needs to be done?"i]
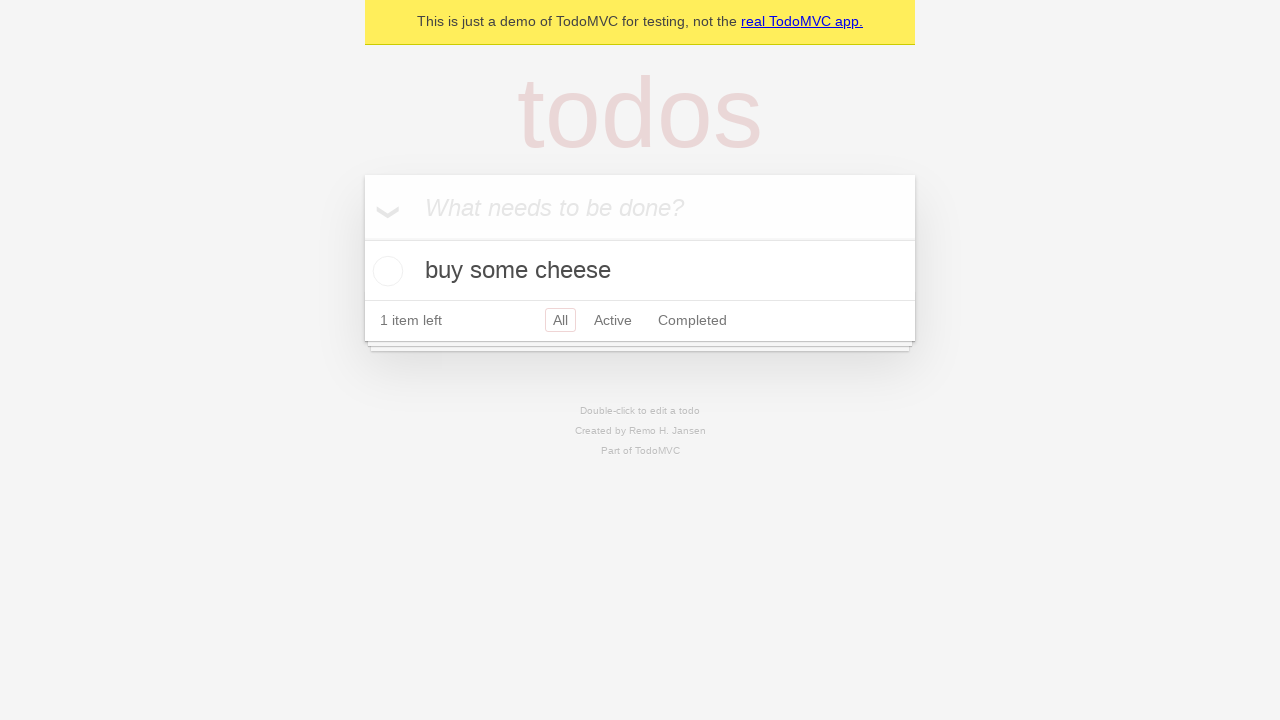

Filled second todo item with 'feed the cat' on internal:attr=[placeholder="What needs to be done?"i]
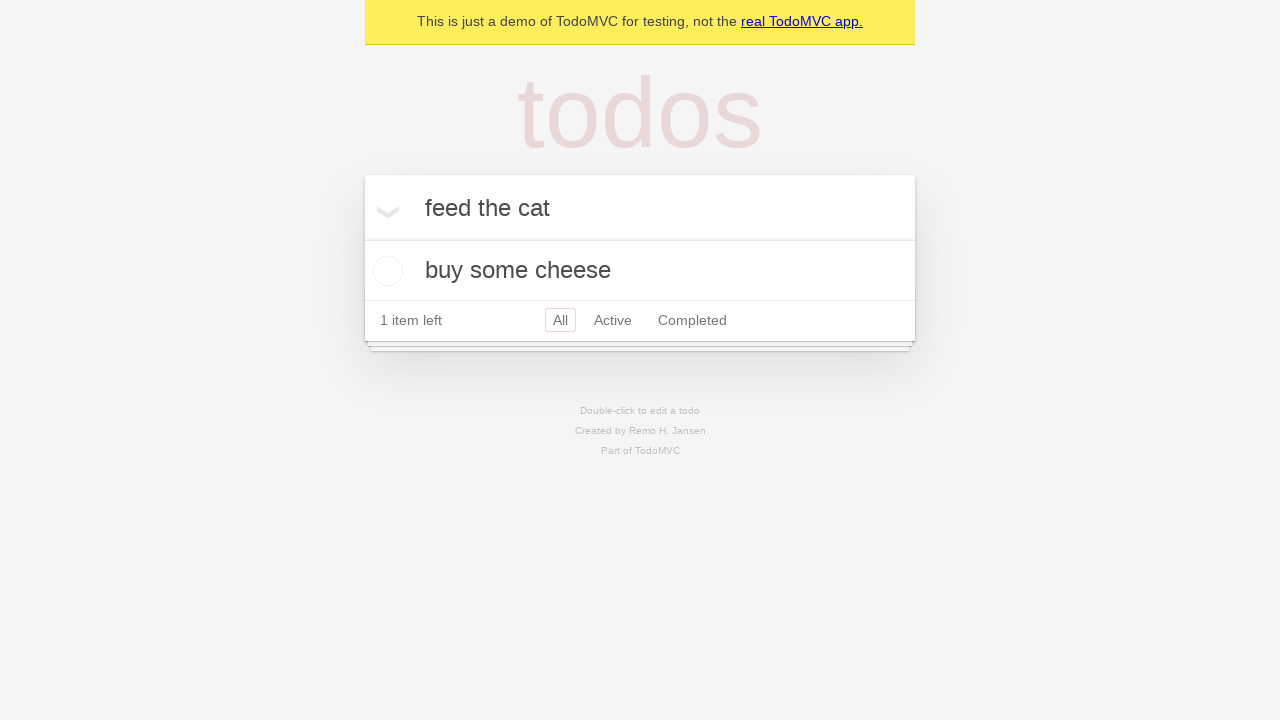

Pressed Enter to add second todo item on internal:attr=[placeholder="What needs to be done?"i]
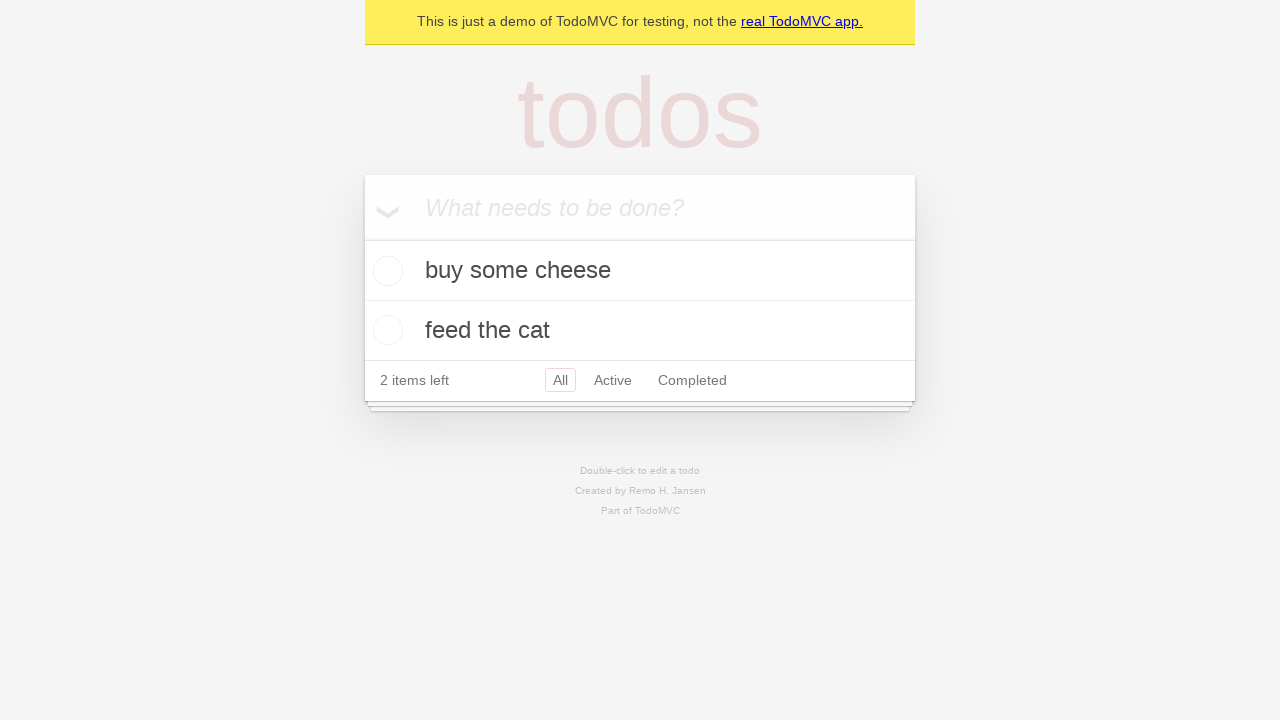

Todo items loaded on the page
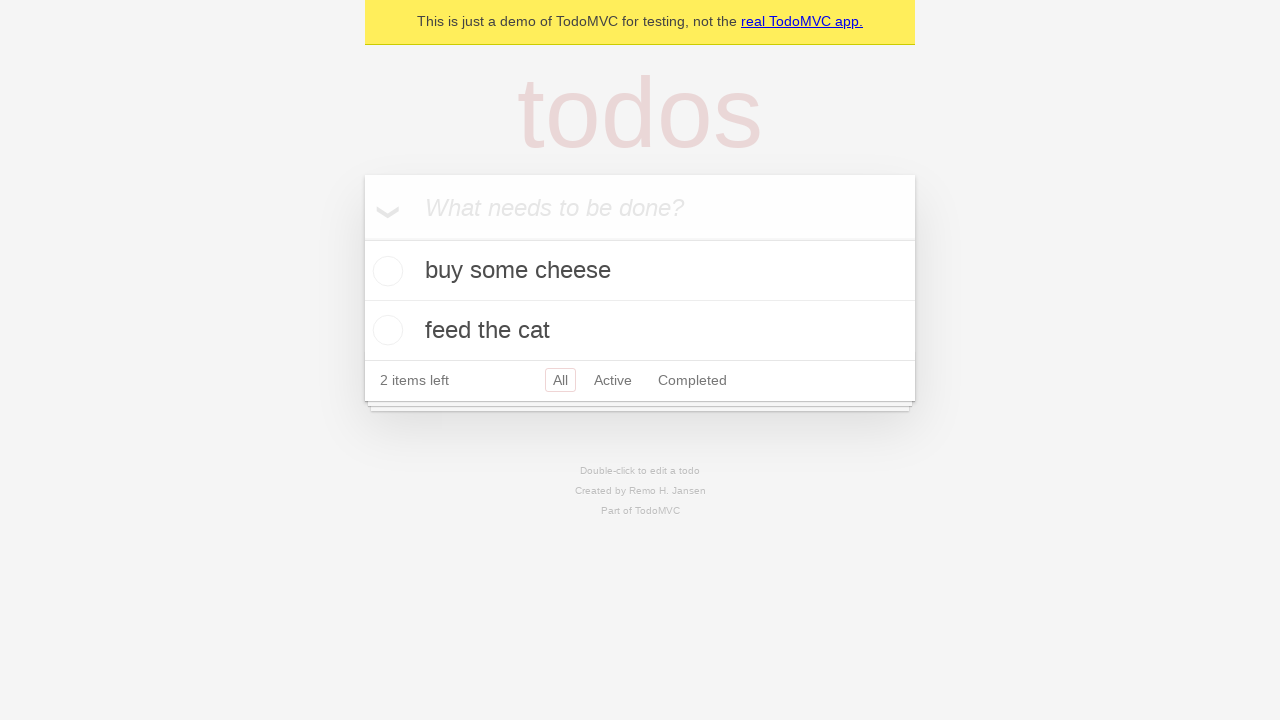

Checked the first todo item checkbox to mark as complete at (385, 271) on internal:testid=[data-testid="todo-item"s] >> nth=0 >> internal:role=checkbox
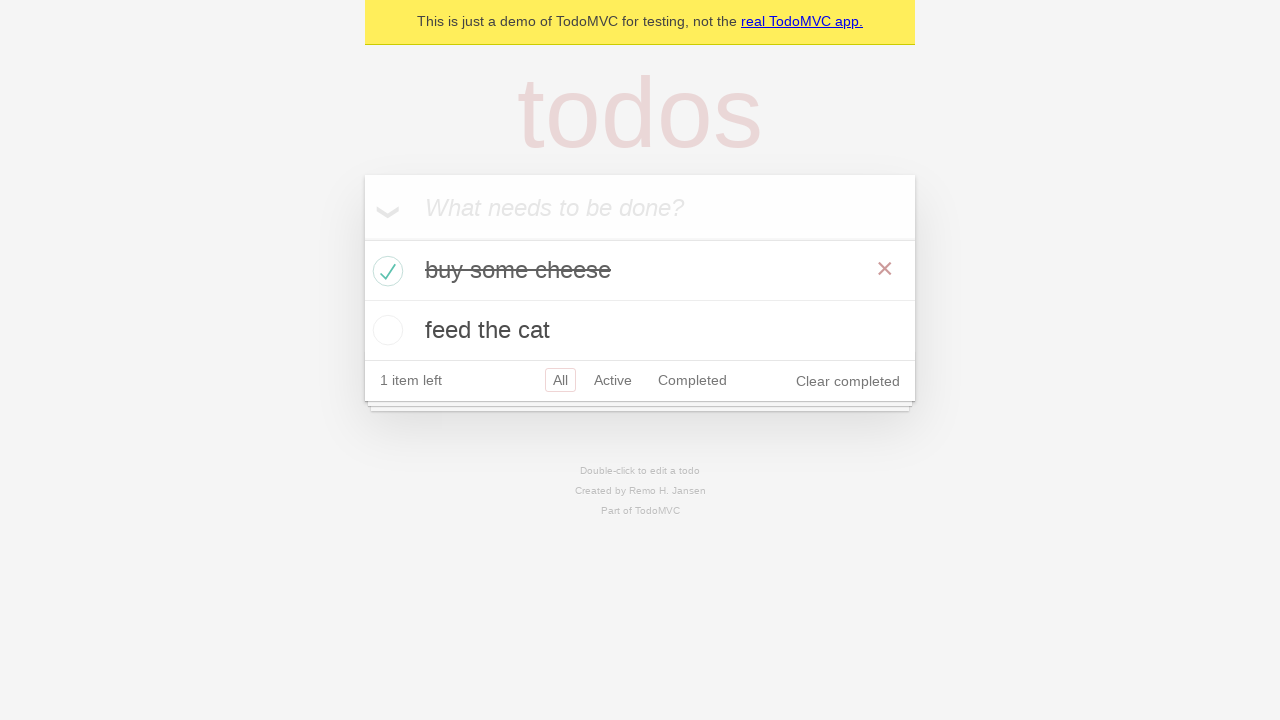

Unchecked the first todo item checkbox to mark as incomplete at (385, 271) on internal:testid=[data-testid="todo-item"s] >> nth=0 >> internal:role=checkbox
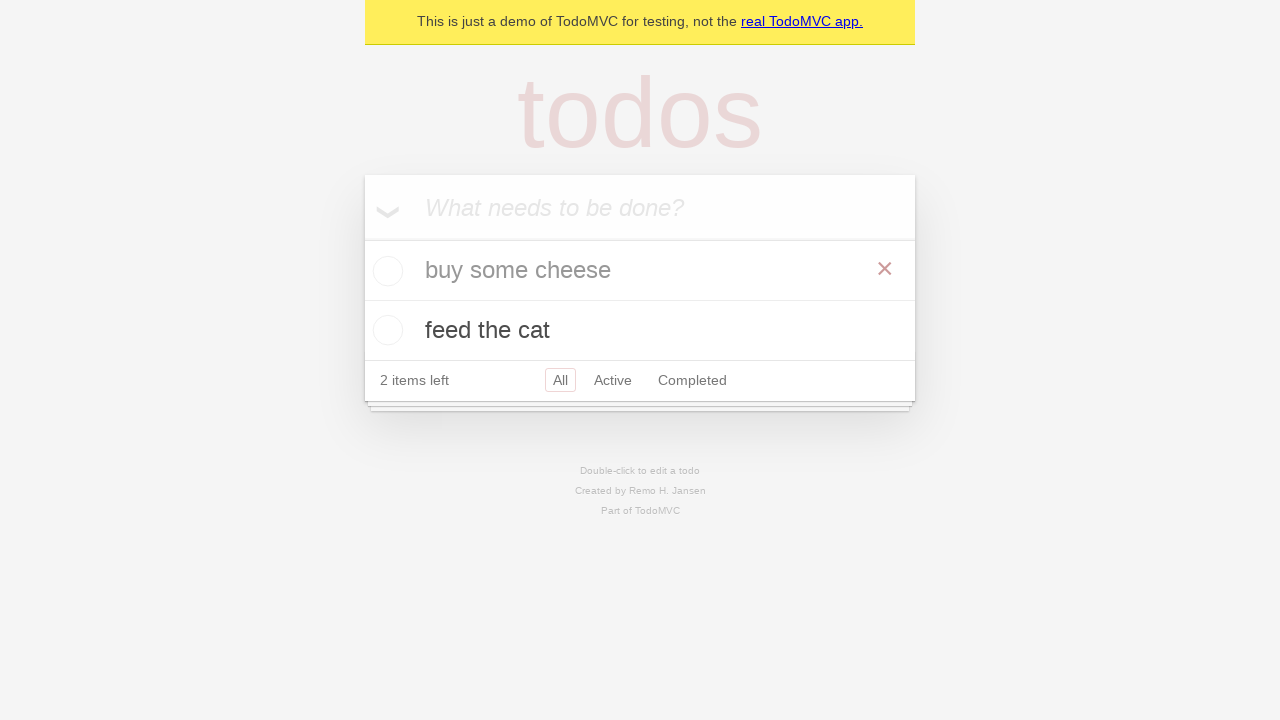

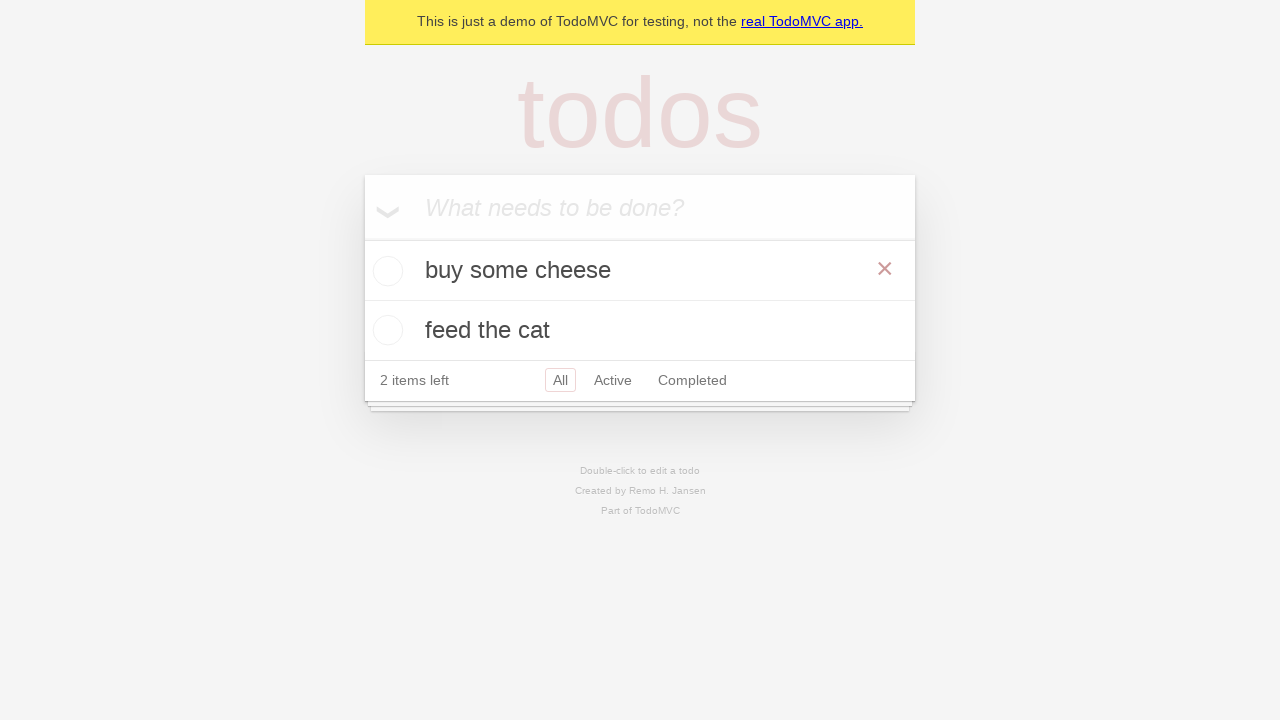